Tests dynamic controls functionality by clicking the remove button, verifying the "It's gone!" message appears, then clicking the add button and verifying the "It's back!" message appears.

Starting URL: https://the-internet.herokuapp.com/dynamic_controls

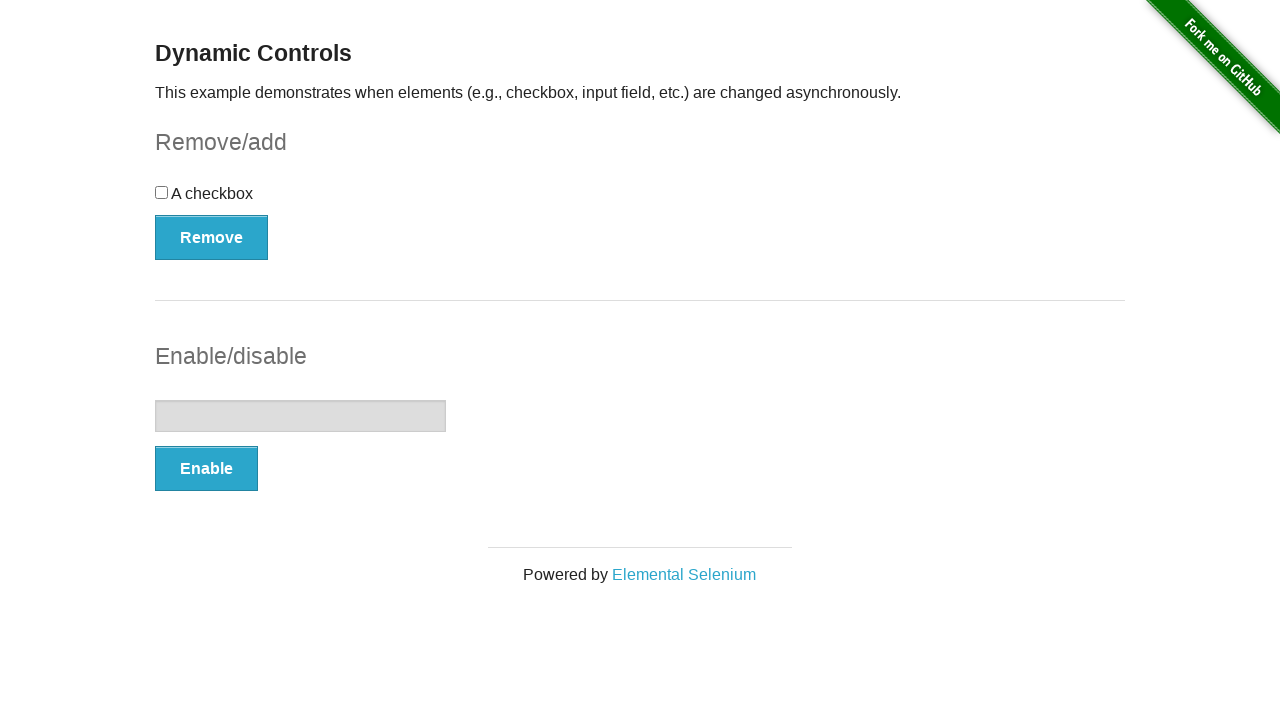

Clicked remove button at (212, 237) on button[type='button']
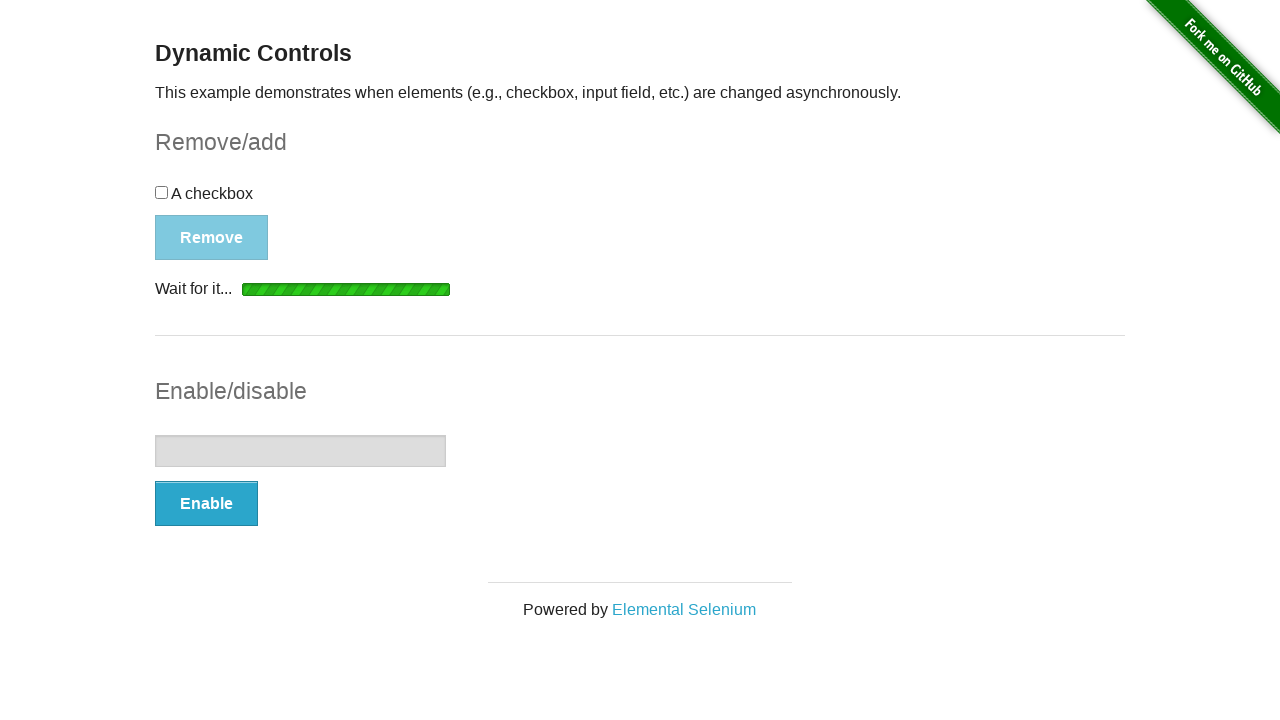

Waited for and found 'It's gone!' message element
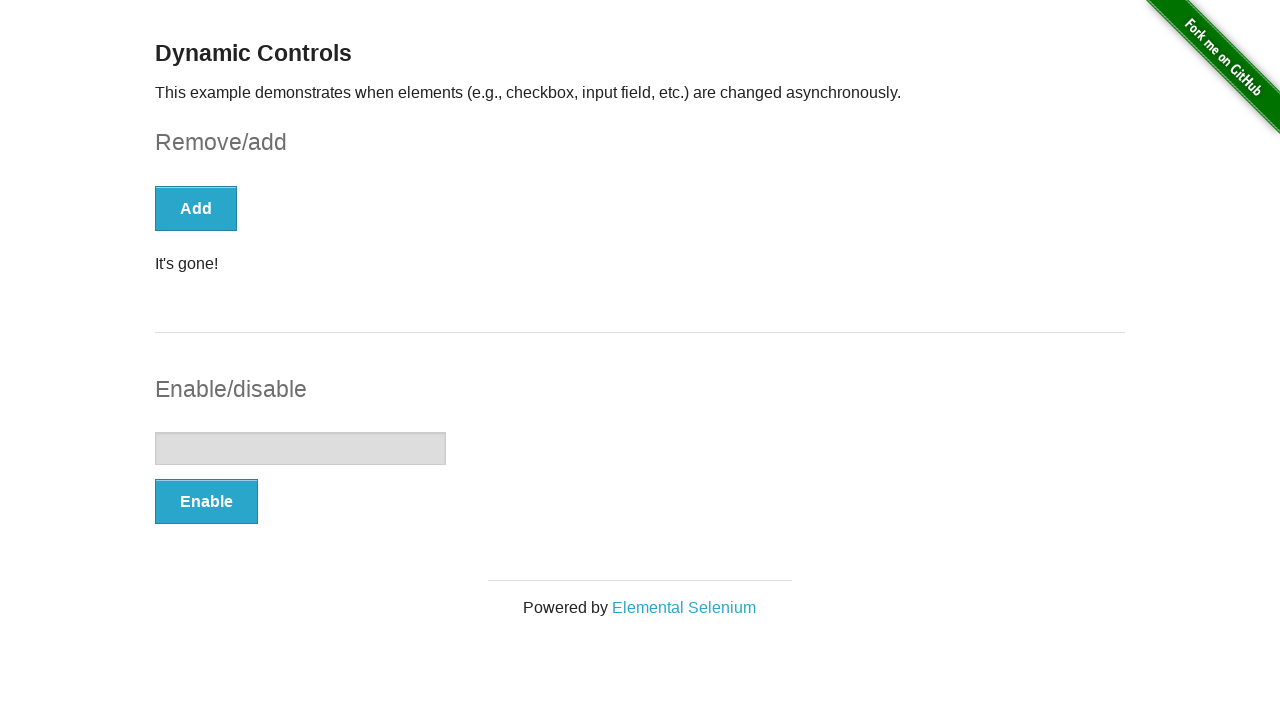

Verified 'It's gone!' message text content
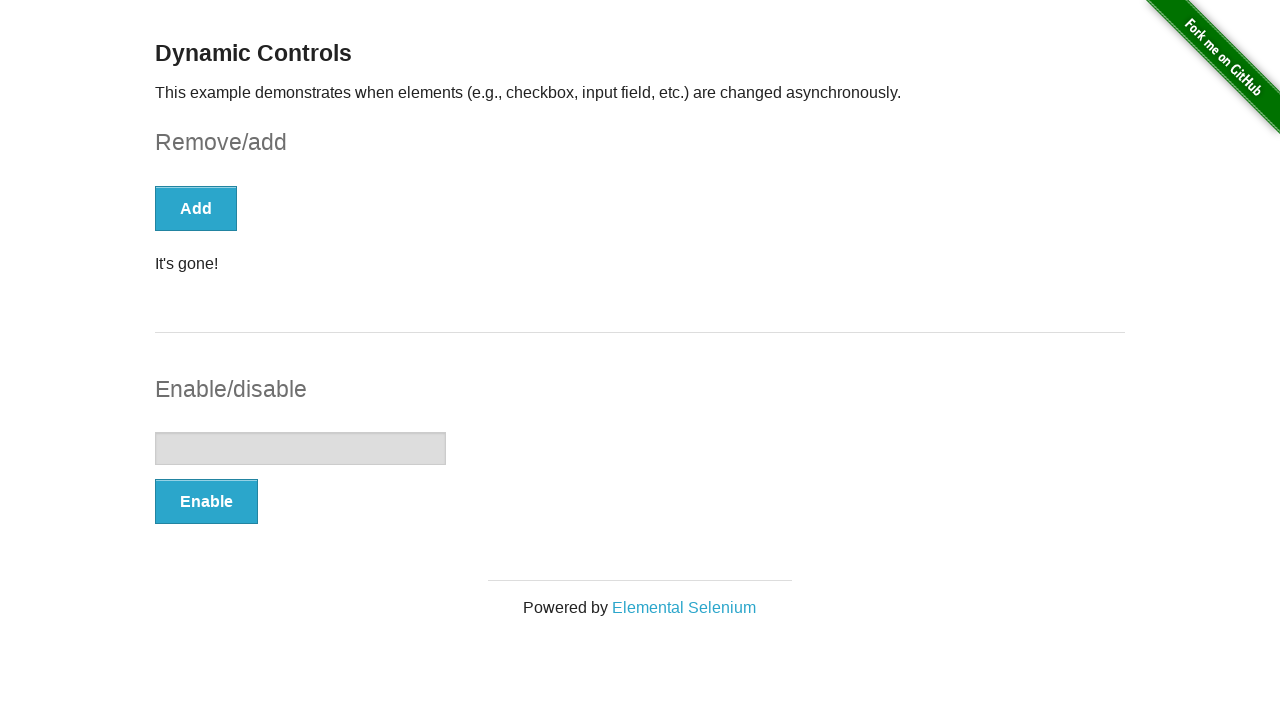

Clicked add button at (196, 208) on button[type='button']
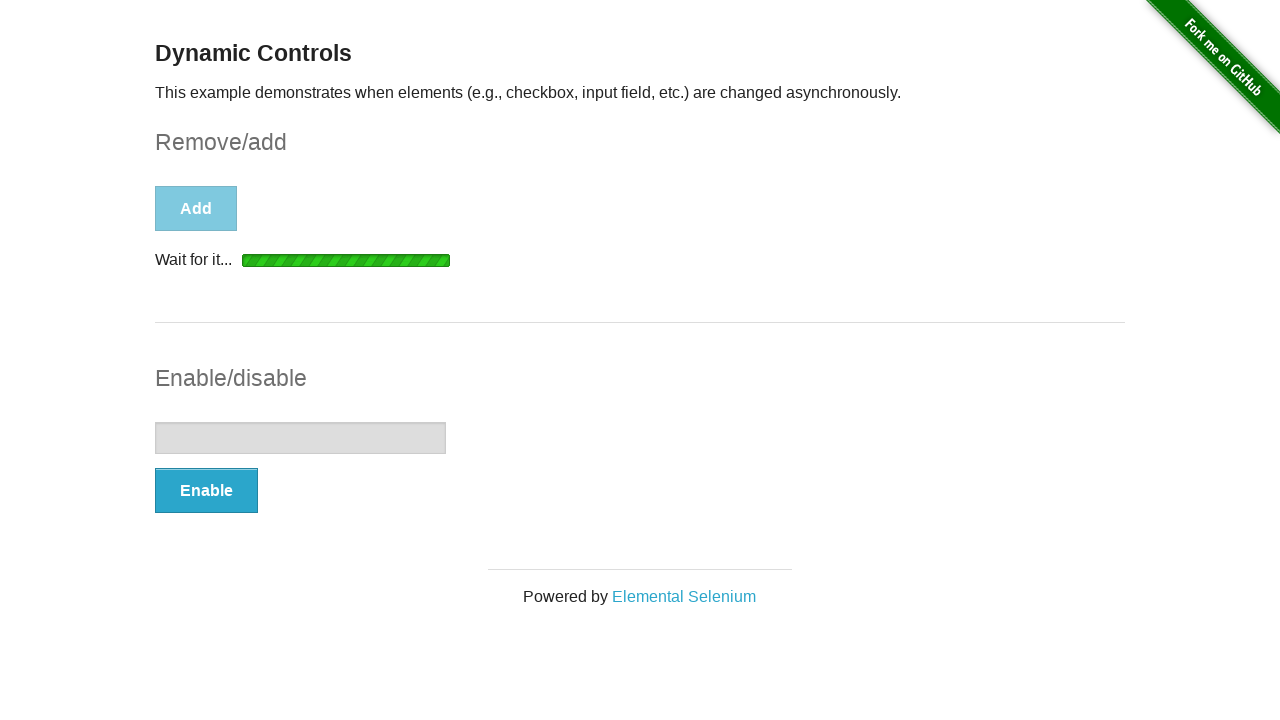

Waited for and found 'It's back!' message element
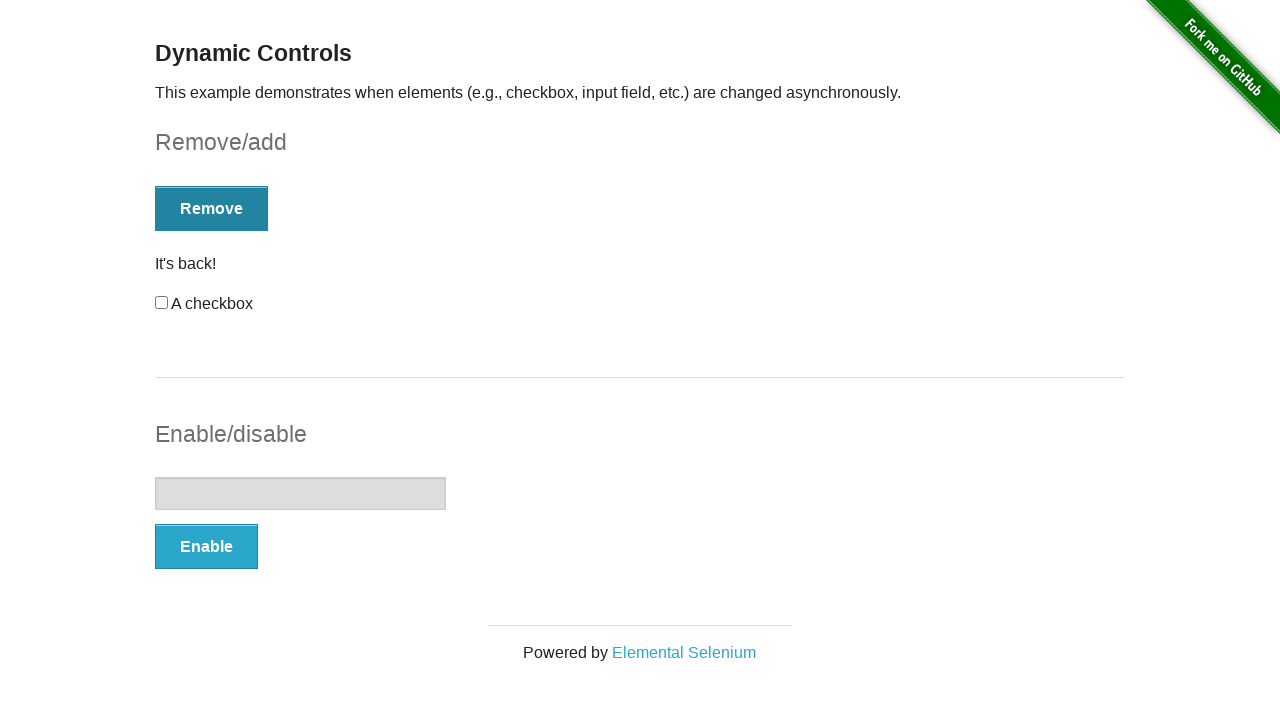

Verified 'It's back!' message text content
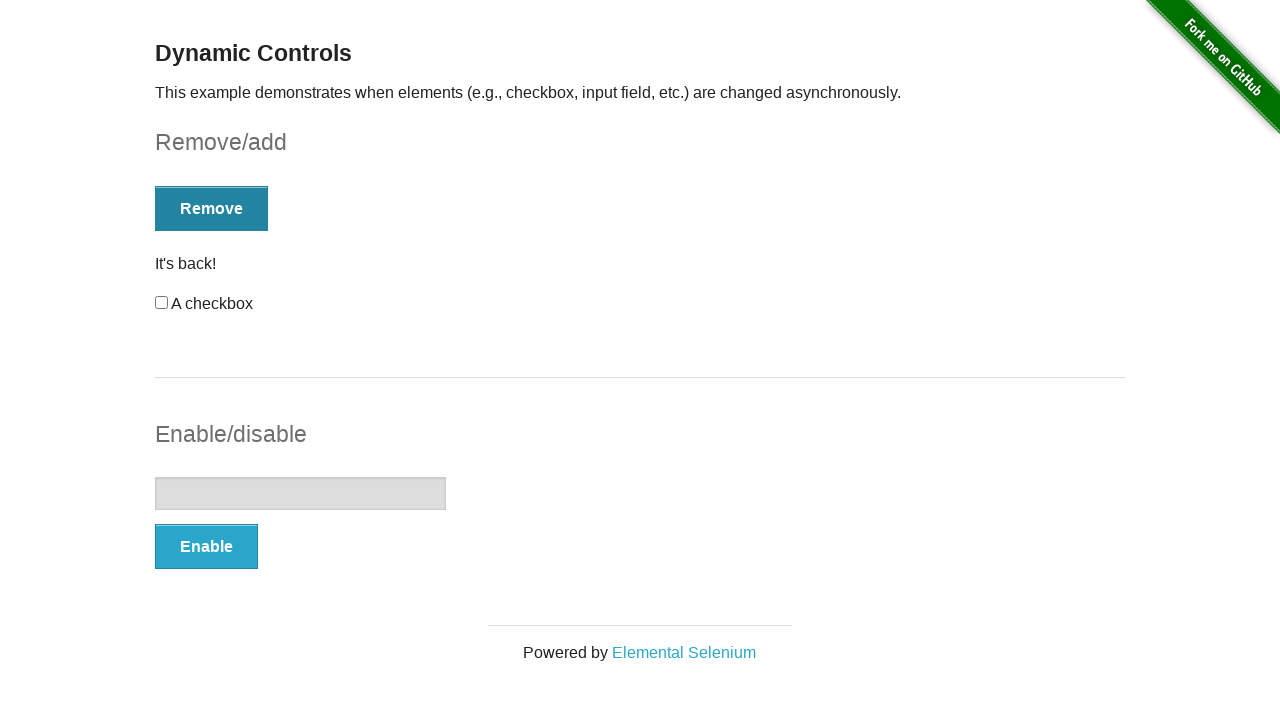

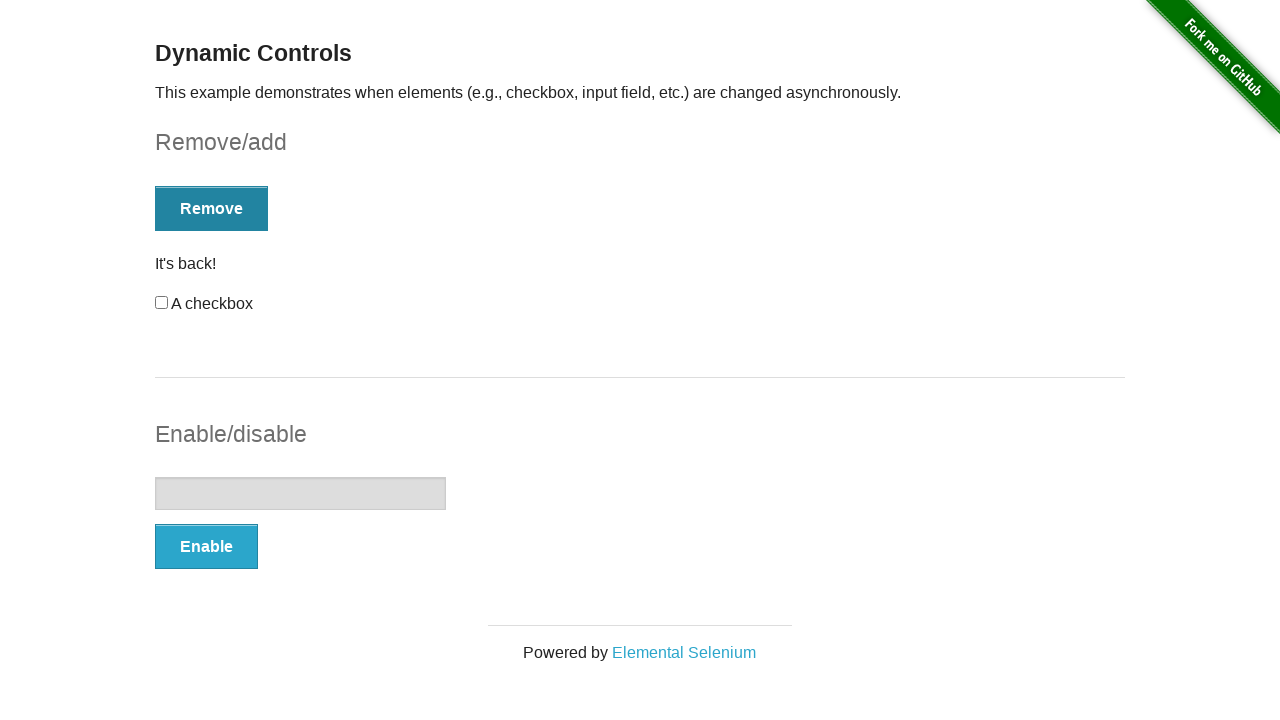